Tests user registration functionality on ParaBank by navigating to the registration page and completing the signup form with user details and account information

Starting URL: https://parabank.parasoft.com/parabank/index.htm

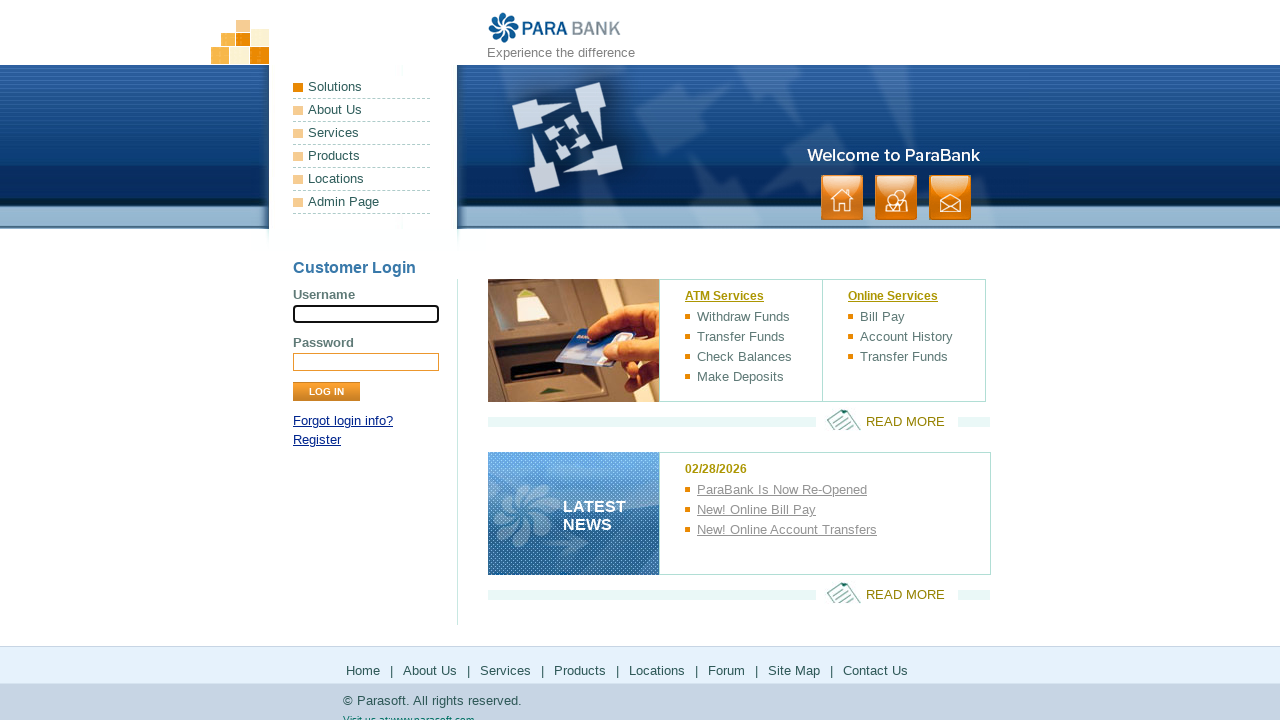

Clicked Register link to navigate to registration page at (317, 440) on xpath=//a[text()='Register']
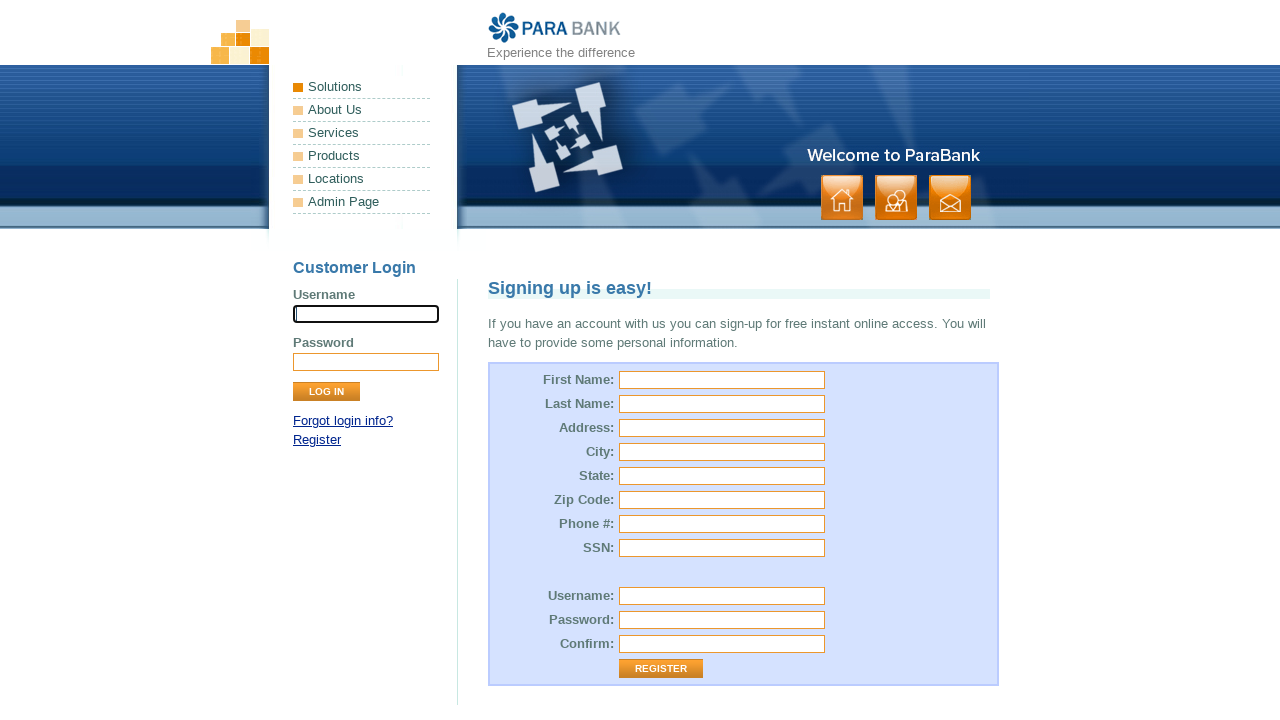

Filled first name field with 'Sarah' on input#customer\.firstName
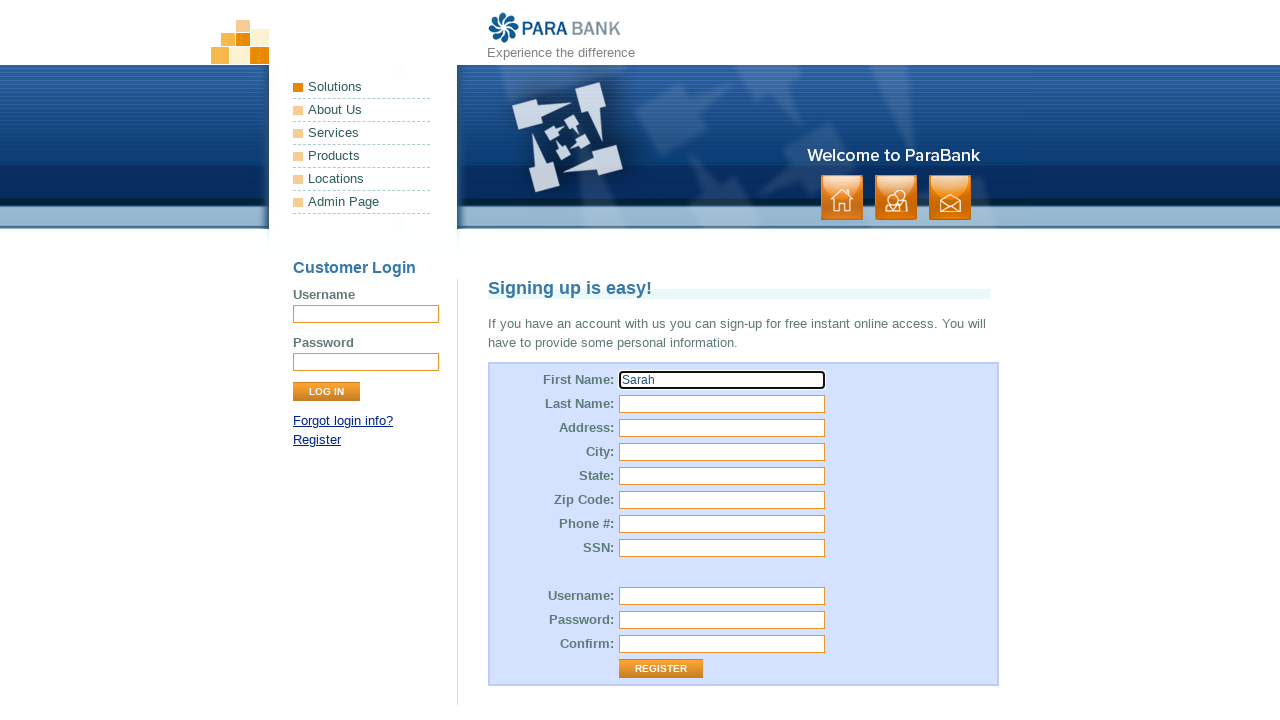

Filled last name field with 'Williams' on input#customer\.lastName
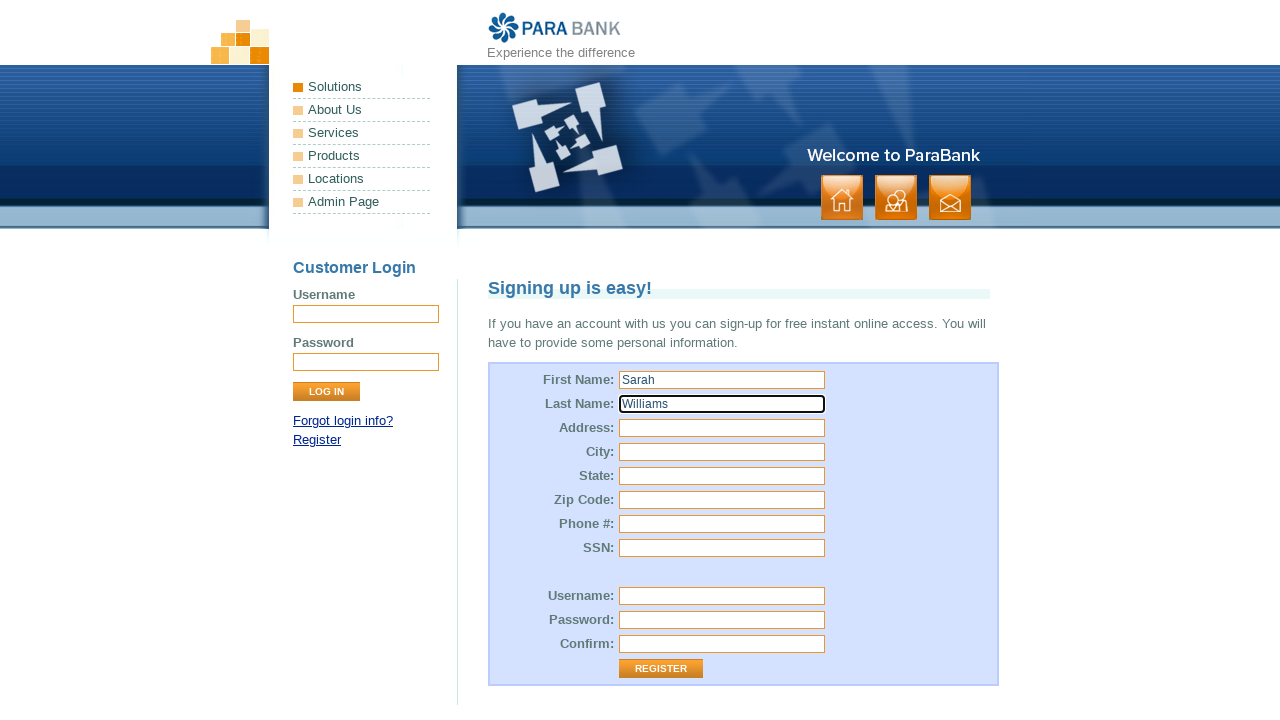

Filled street address field with '456 Oak Avenue' on input#customer\.address\.street
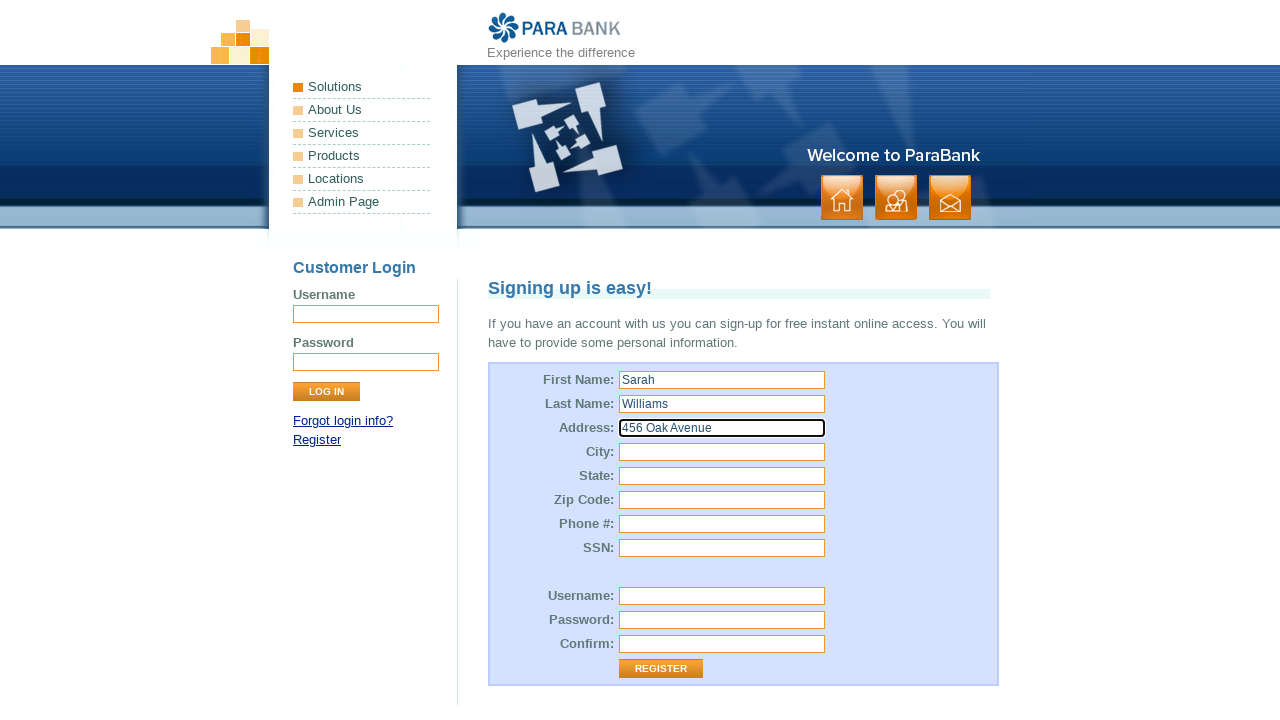

Filled city field with 'Boston' on input#customer\.address\.city
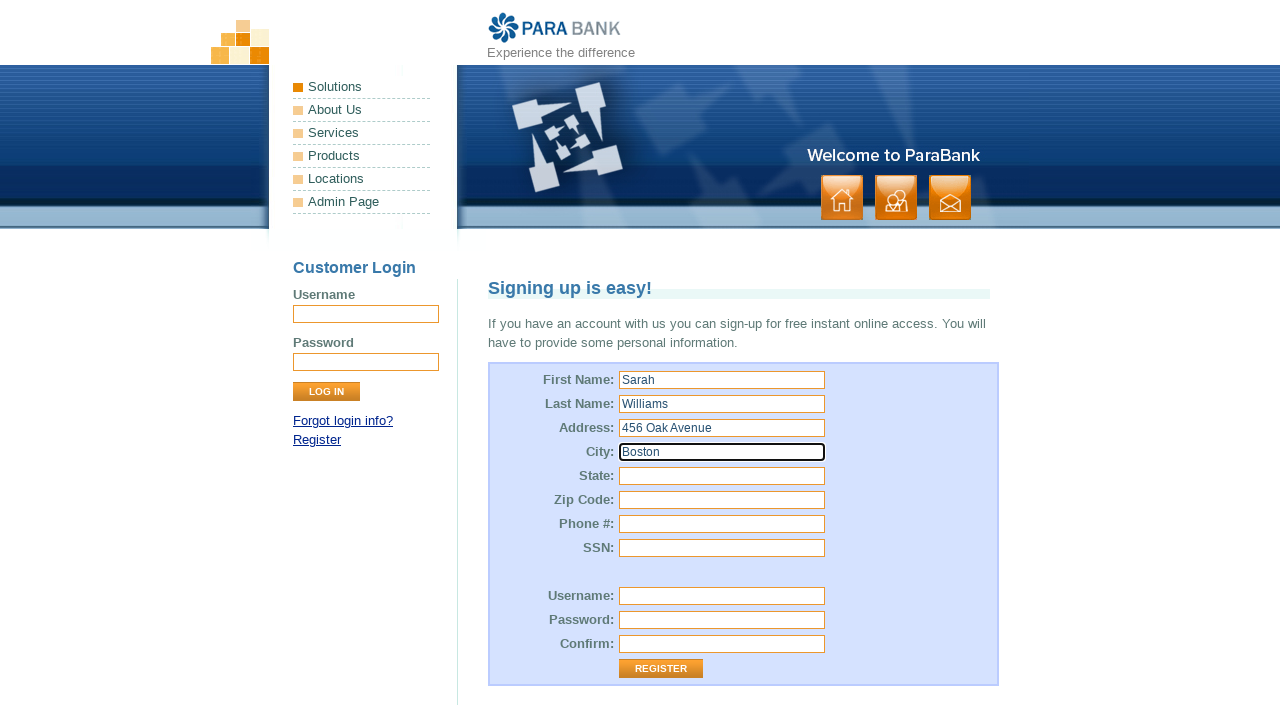

Filled state field with 'Massachusetts' on input#customer\.address\.state
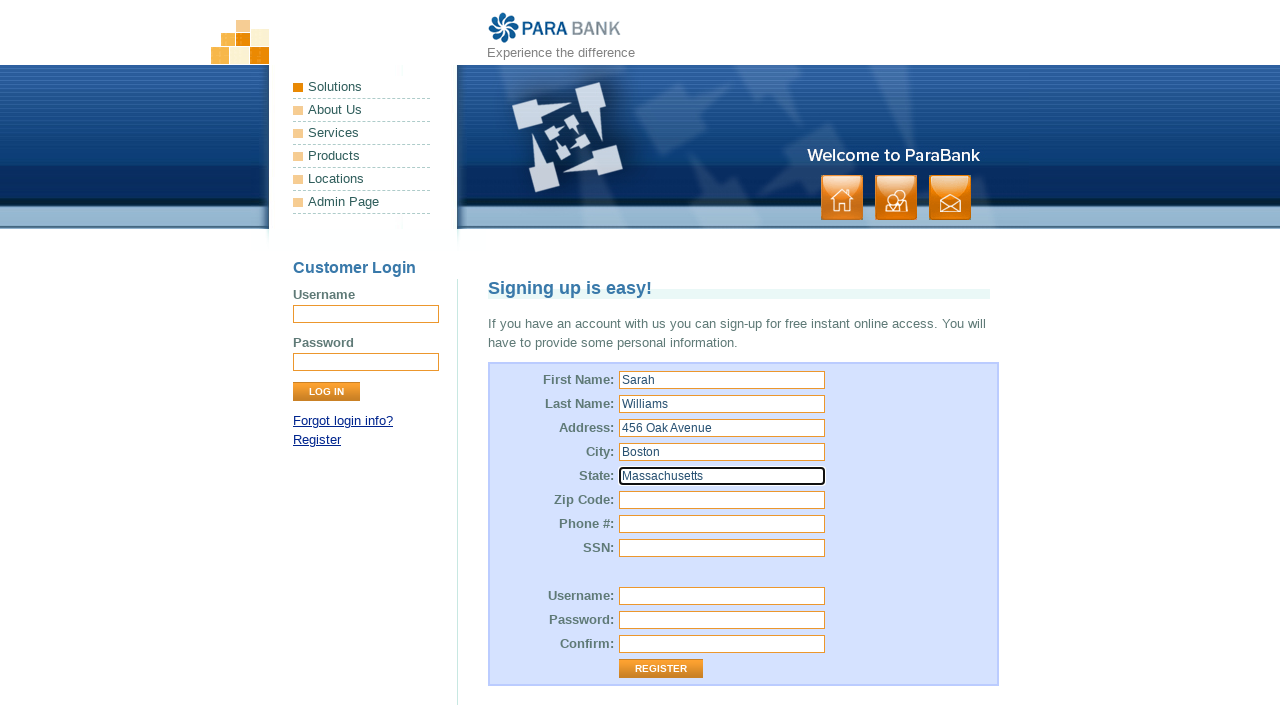

Filled zip code field with '02101' on input#customer\.address\.zipCode
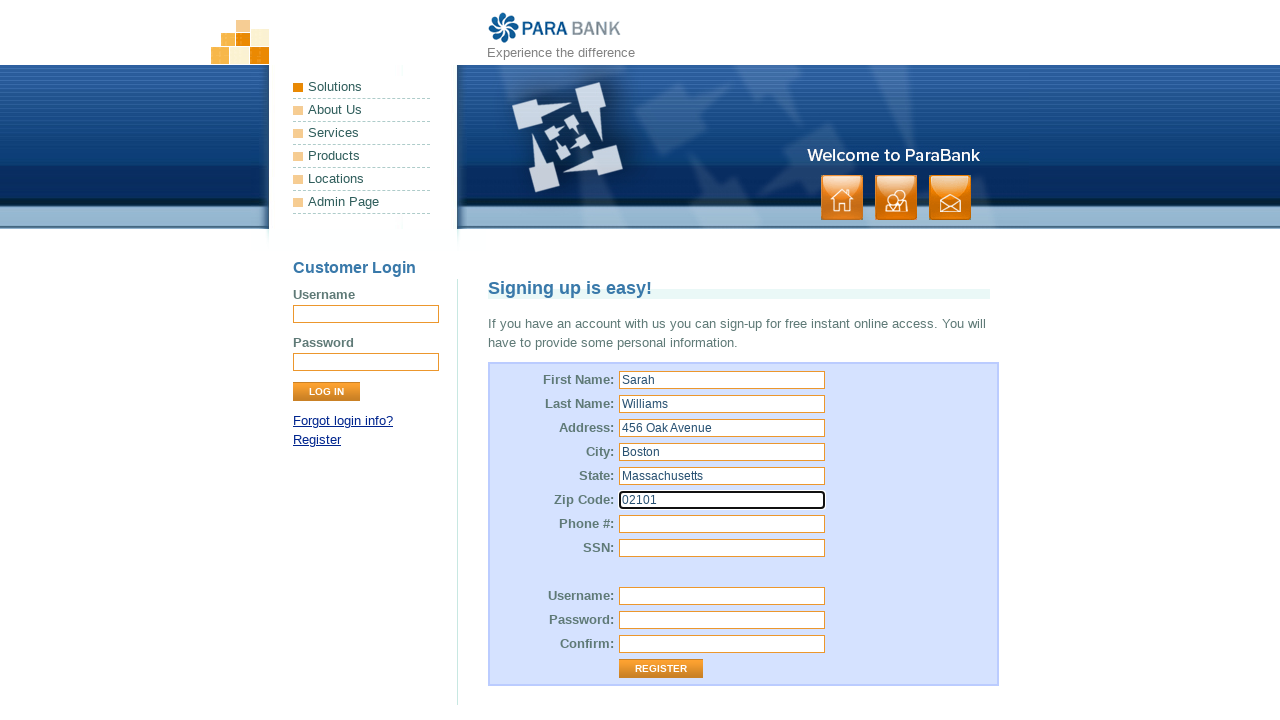

Filled phone number field with '6175559876' on input#customer\.phoneNumber
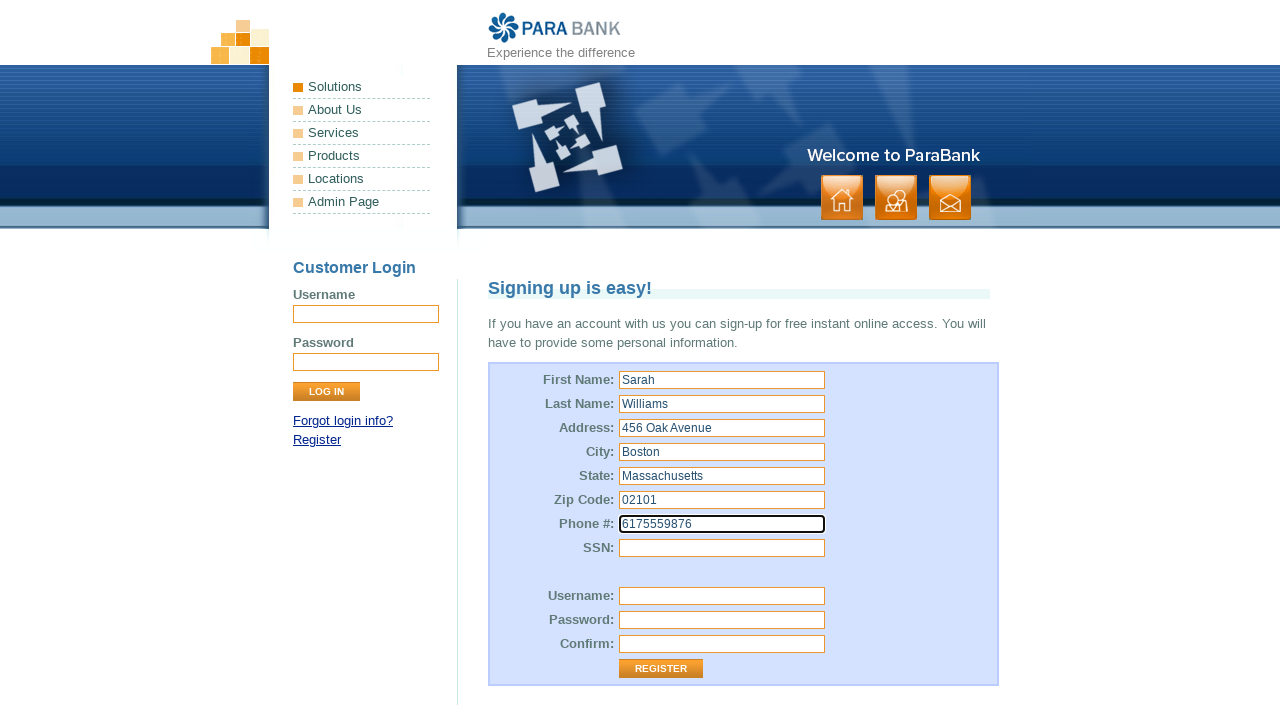

Filled SSN field with '987654321' on input#customer\.ssn
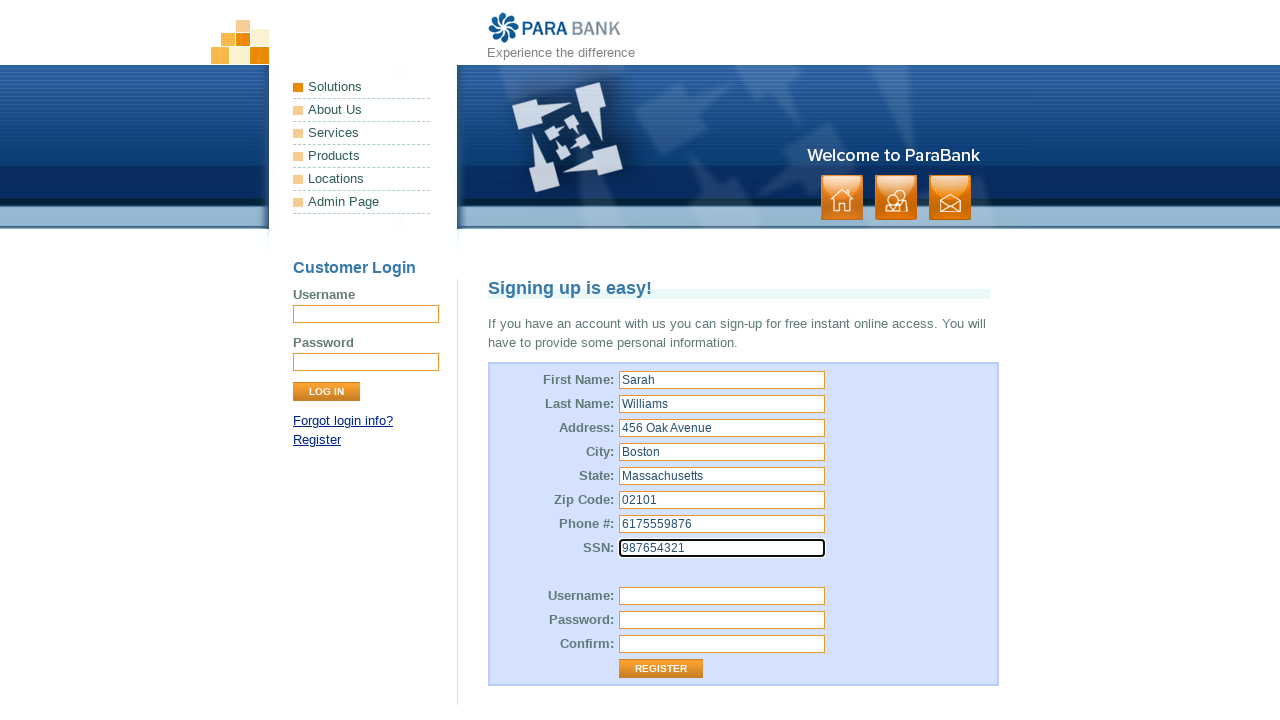

Filled username field with 'newuser4561' on input#customer\.username
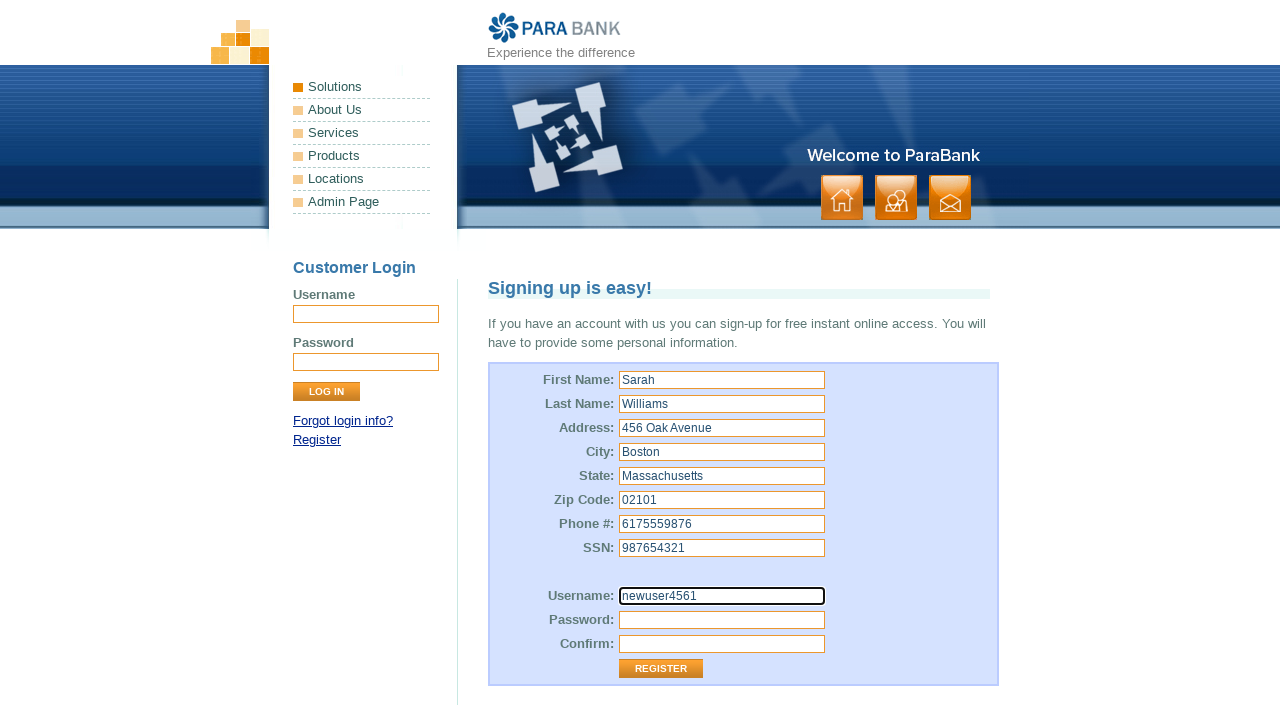

Filled password field with 'MyPassword456' on input#customer\.password
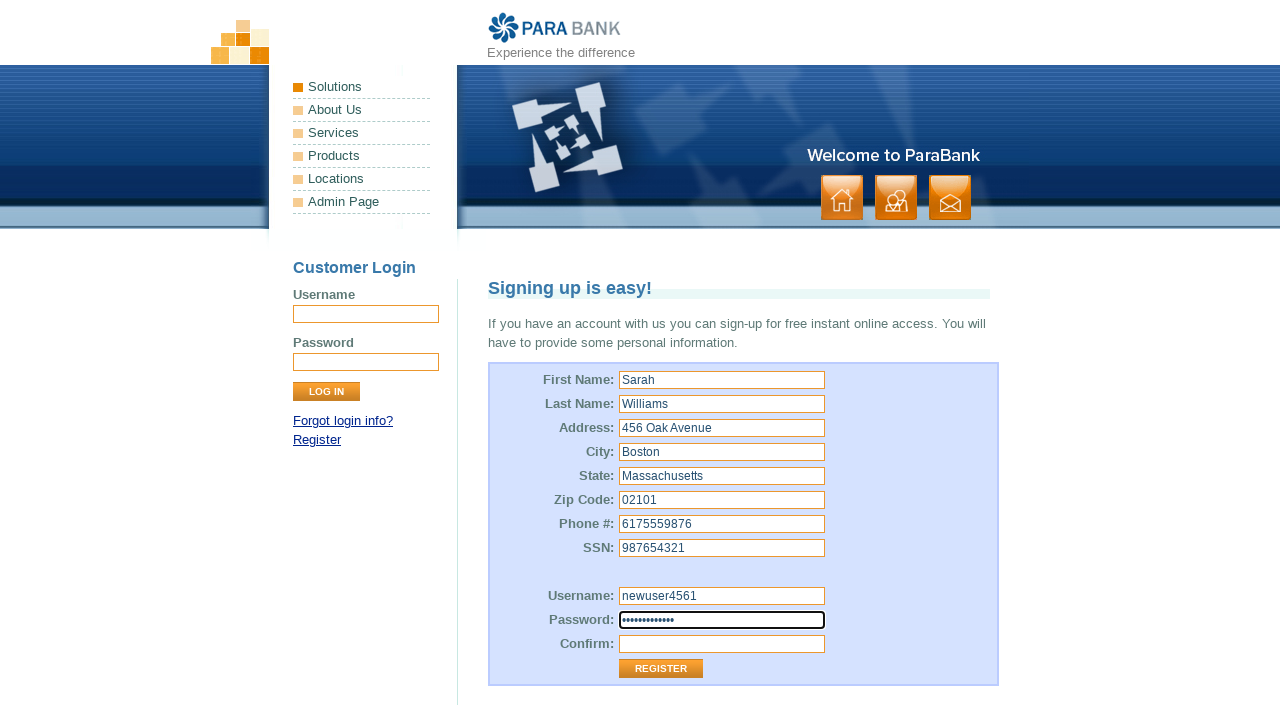

Filled password confirmation field with 'MyPassword456' on input#repeatedPassword
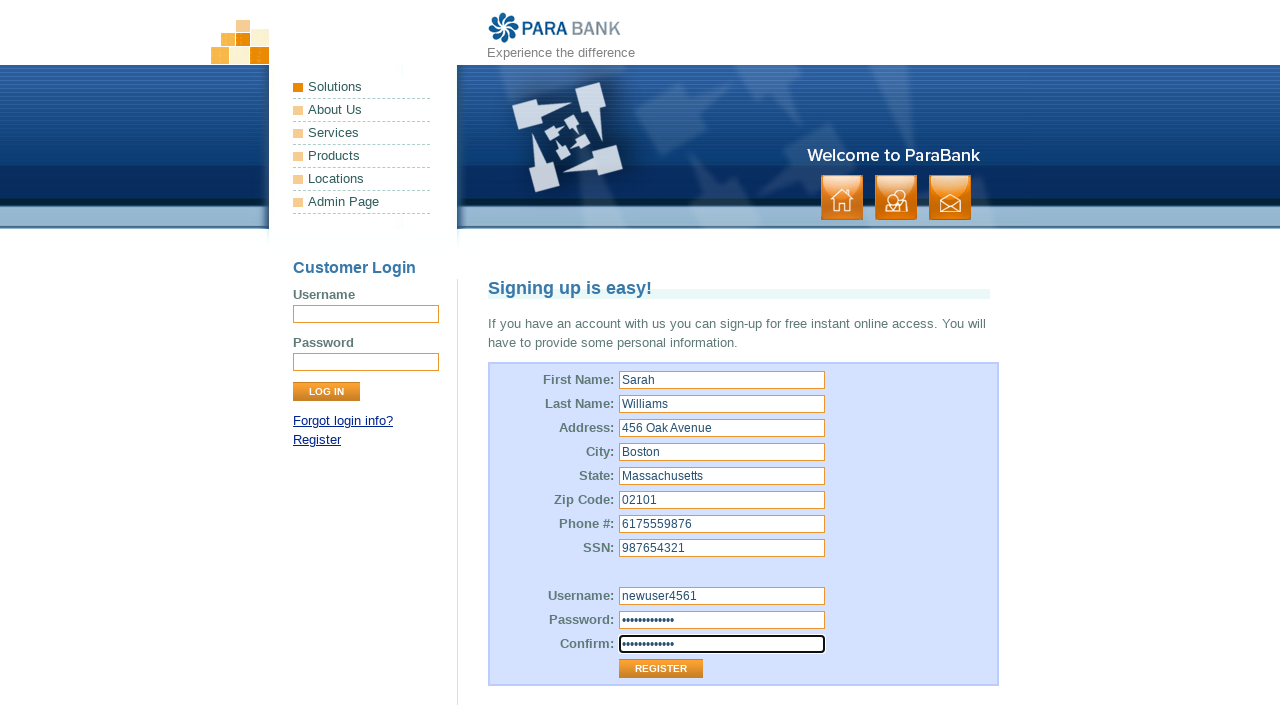

Clicked Register button to submit registration form at (661, 669) on input[value='Register']
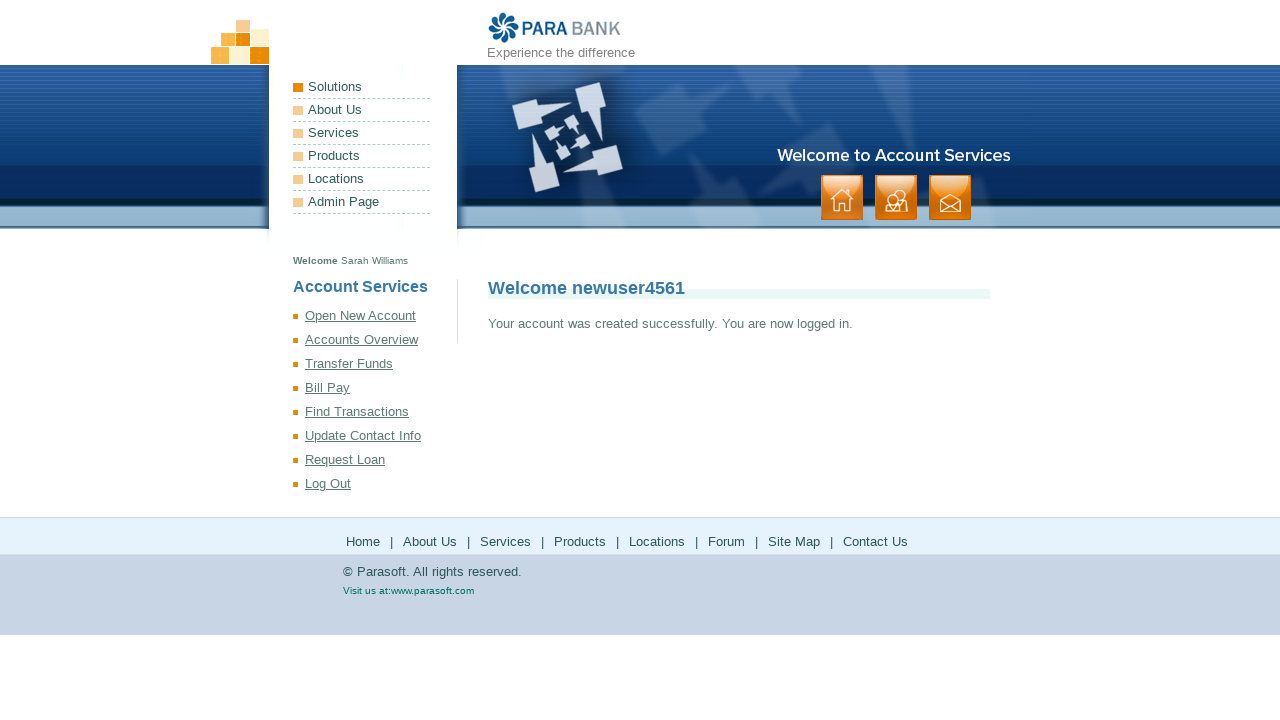

Verified successful account creation with success message displayed
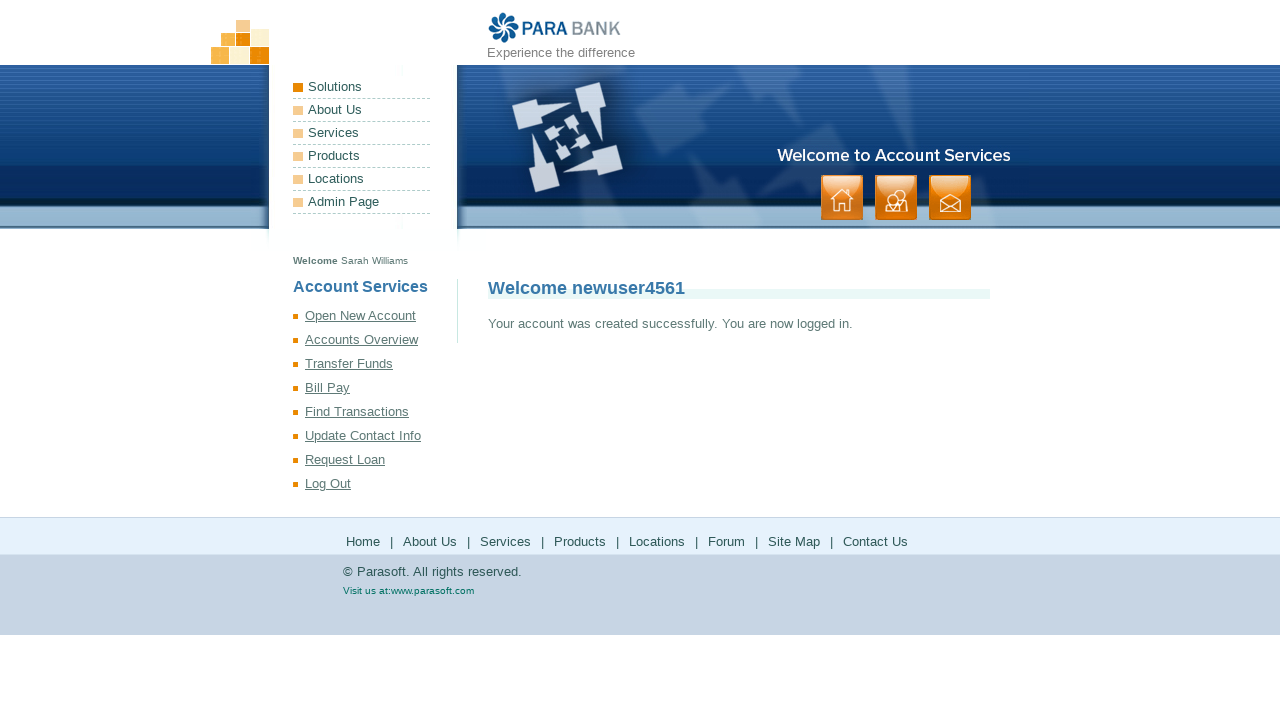

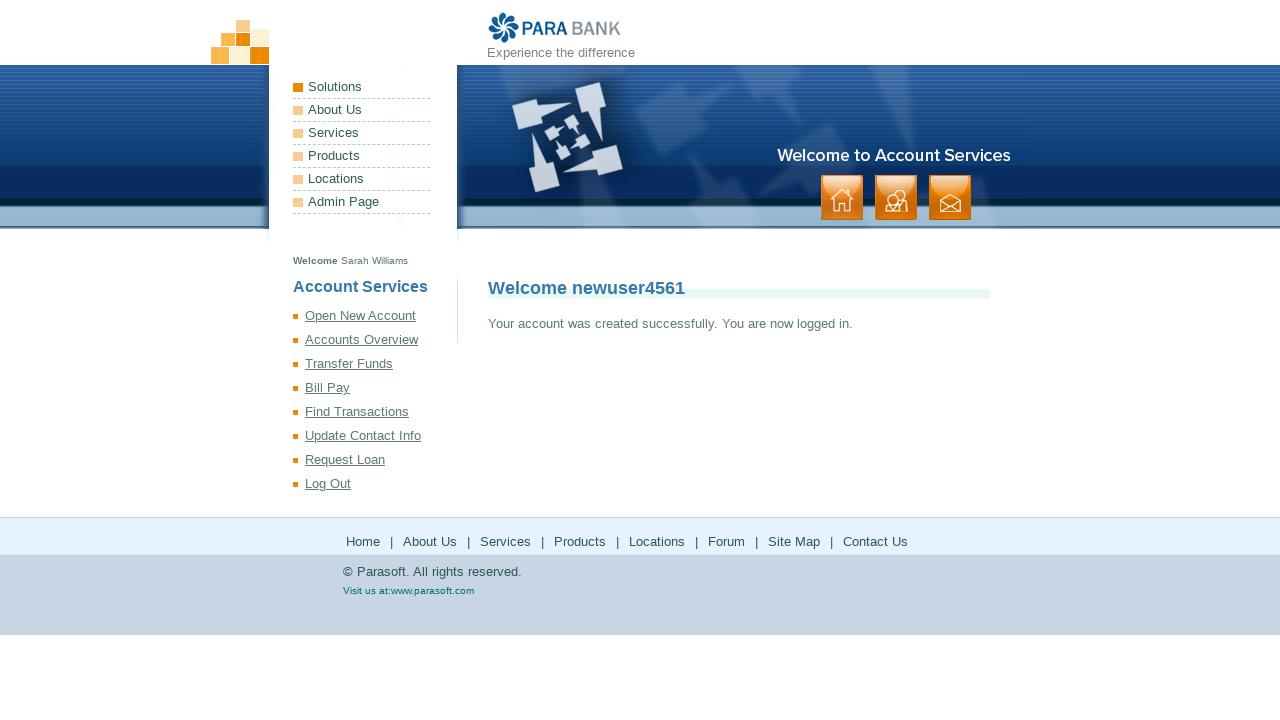